Opens the home page and verifies that the page title matches the expected value for The Connected Shop

Starting URL: https://theconnectedshop.com/

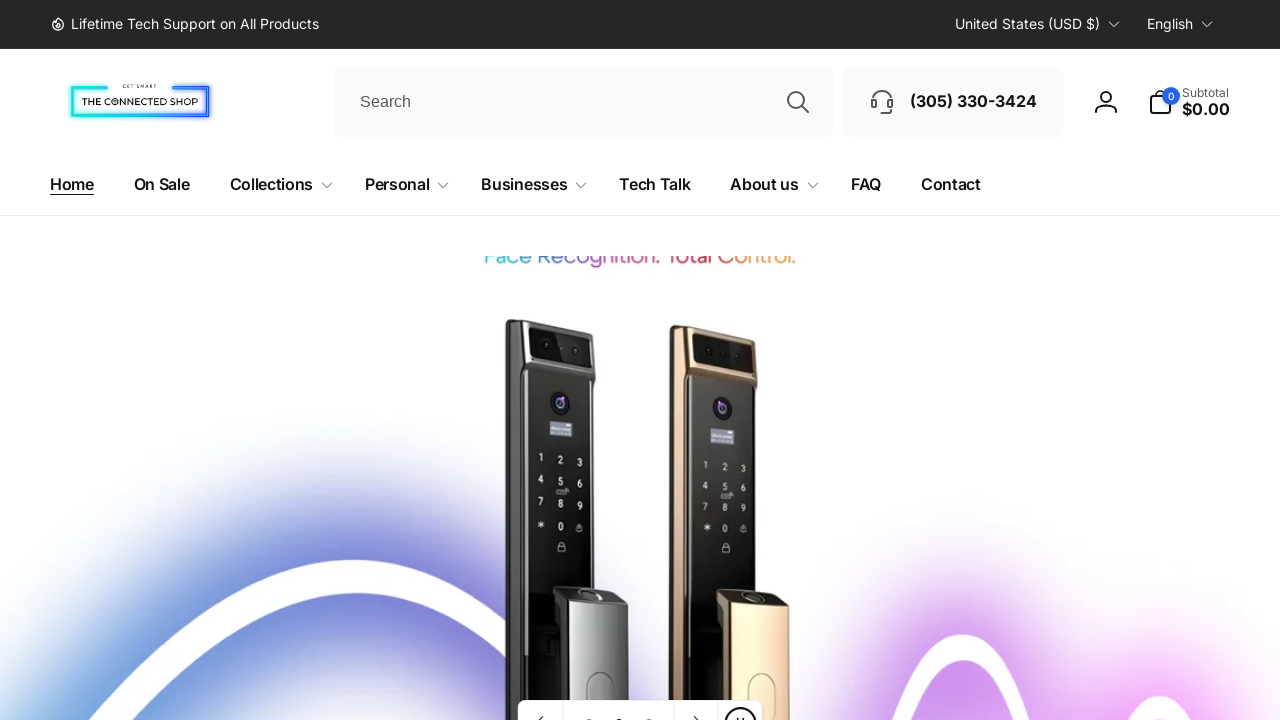

Verified page title matches 'The Connected Shop - Smart Locks, Smart Sensors, Smart Home & Office'
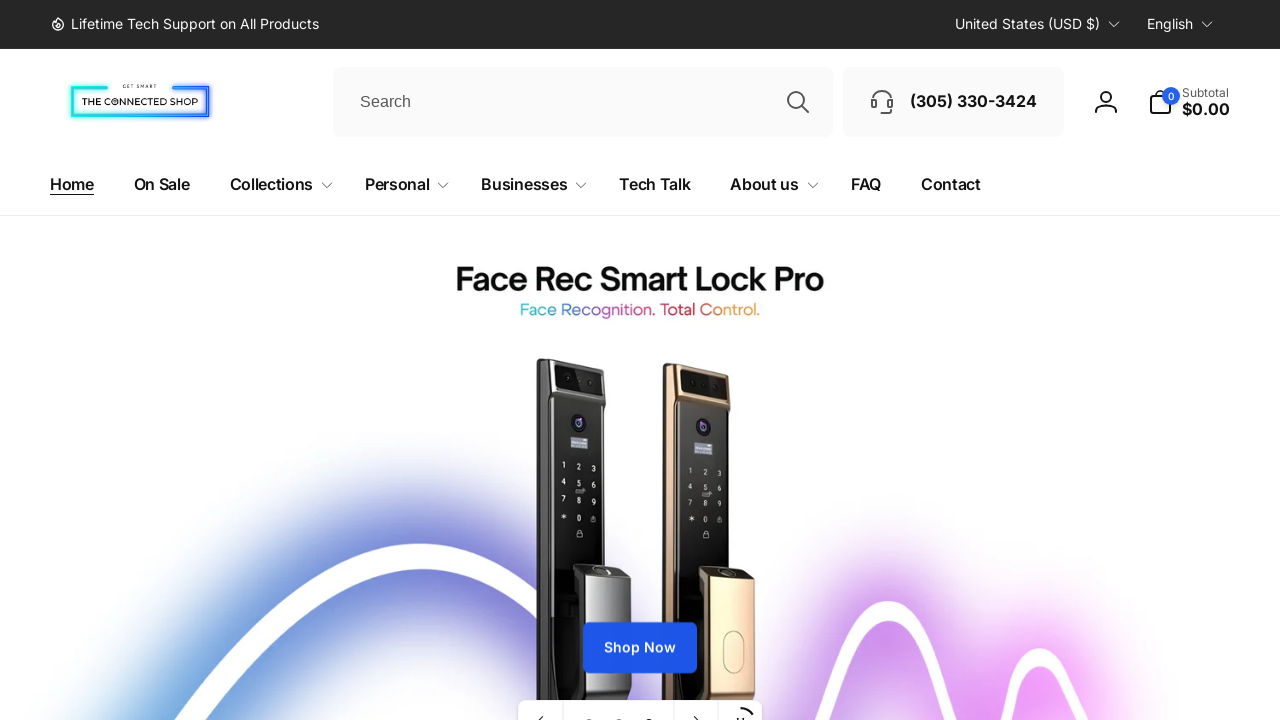

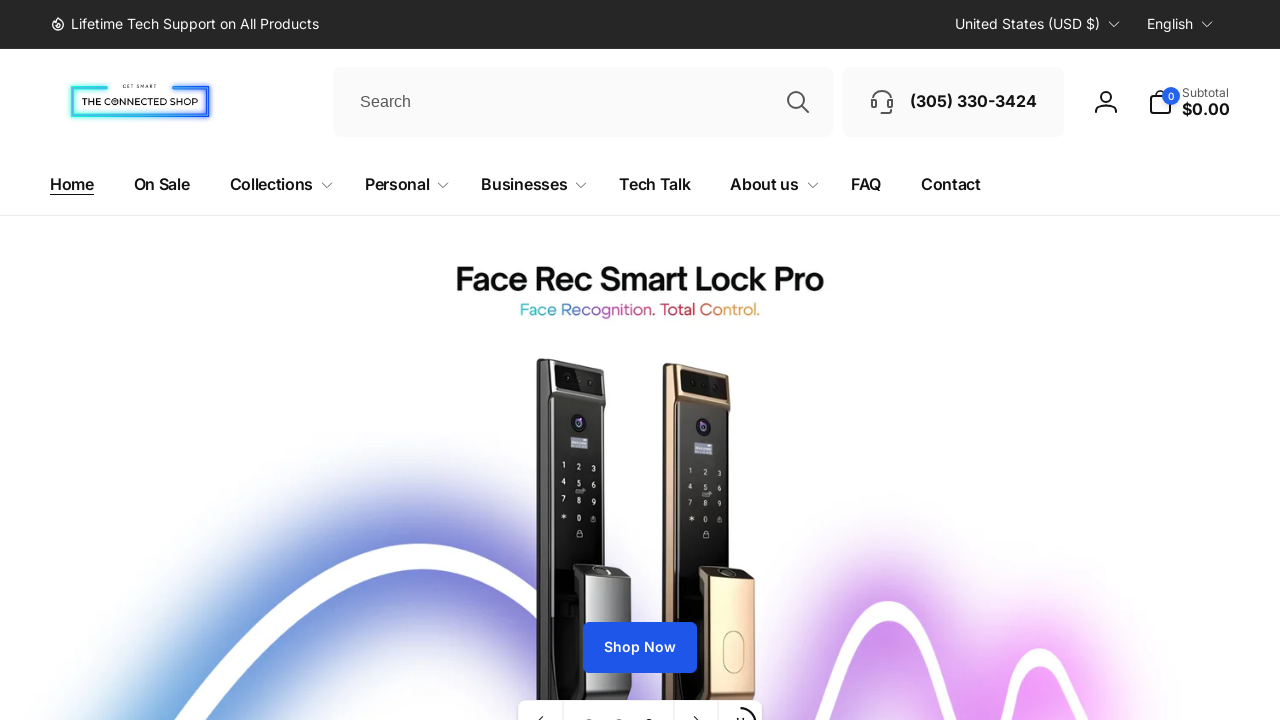